Navigates to GetDayTrends United Kingdom page and waits for the page content to fully load

Starting URL: https://getdaytrends.com/united-kingdom/

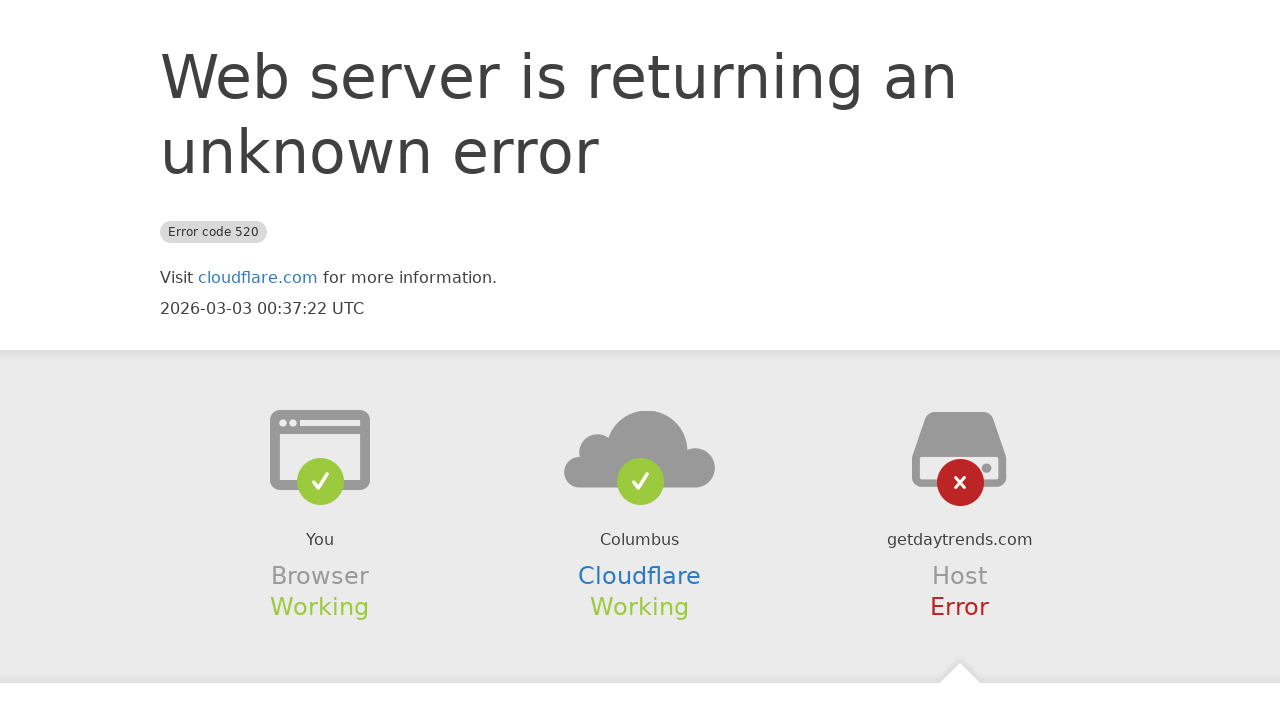

Navigated to GetDayTrends United Kingdom page
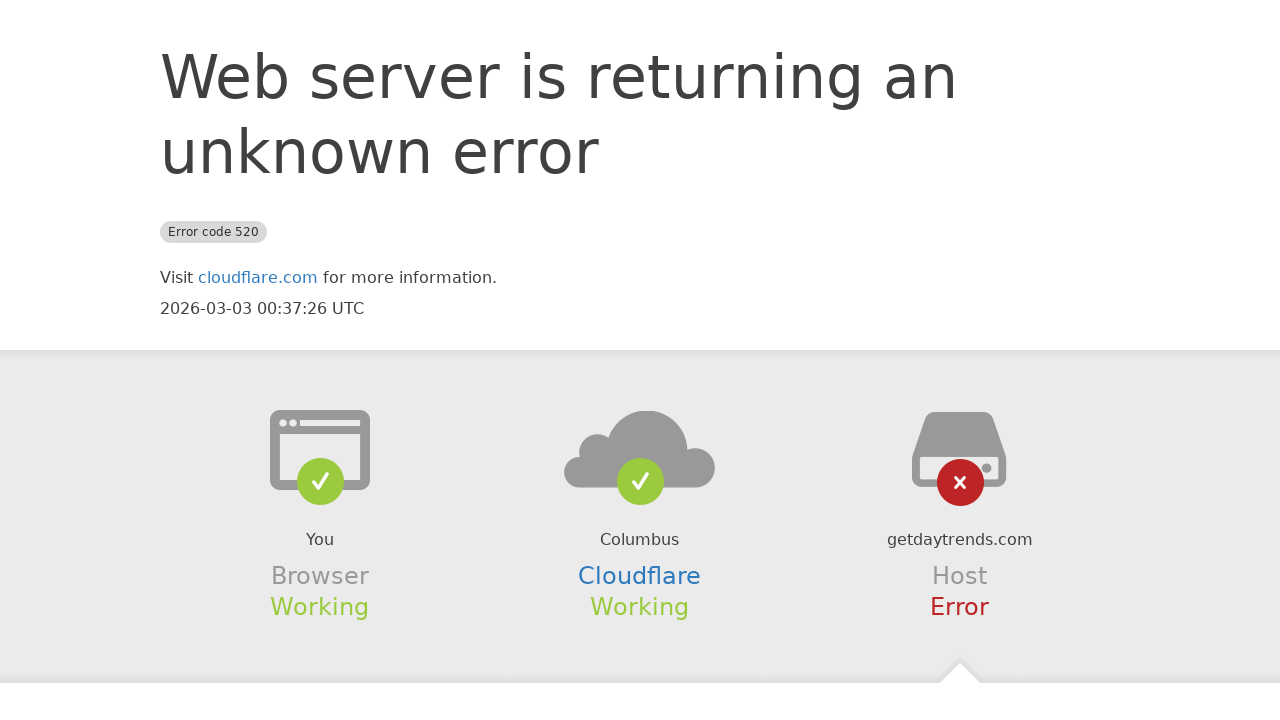

Page content fully loaded (networkidle state reached)
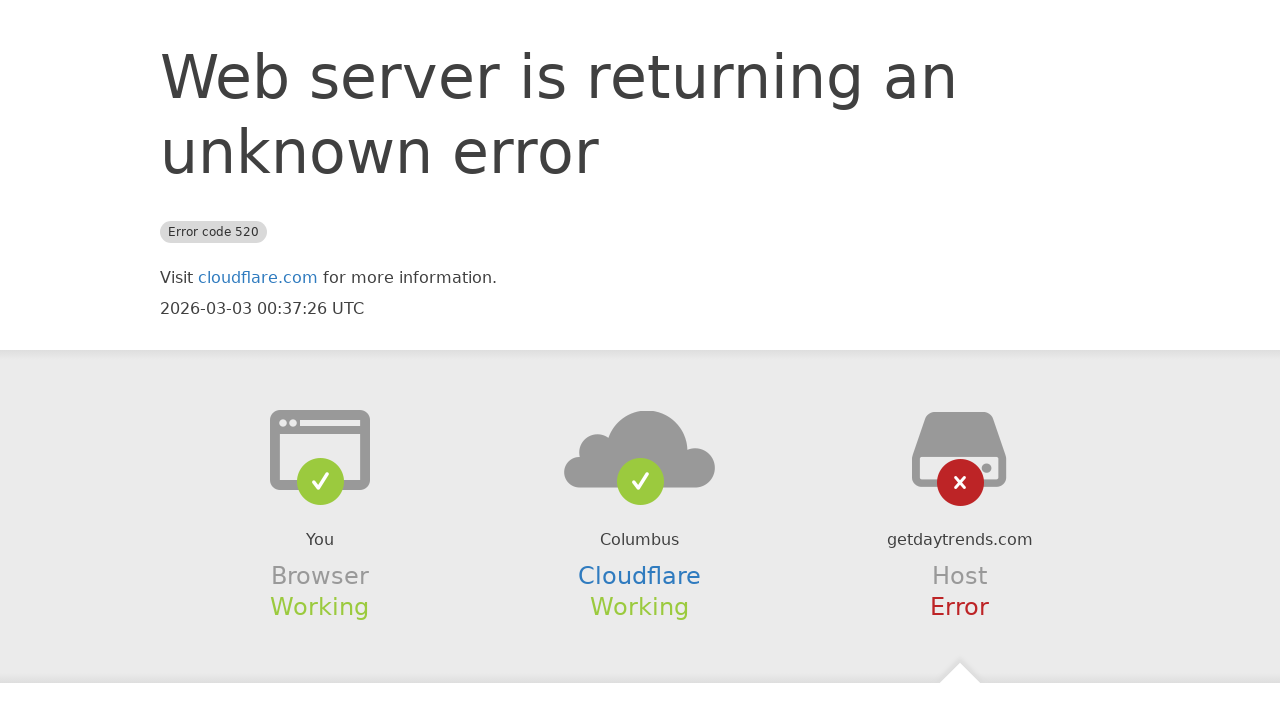

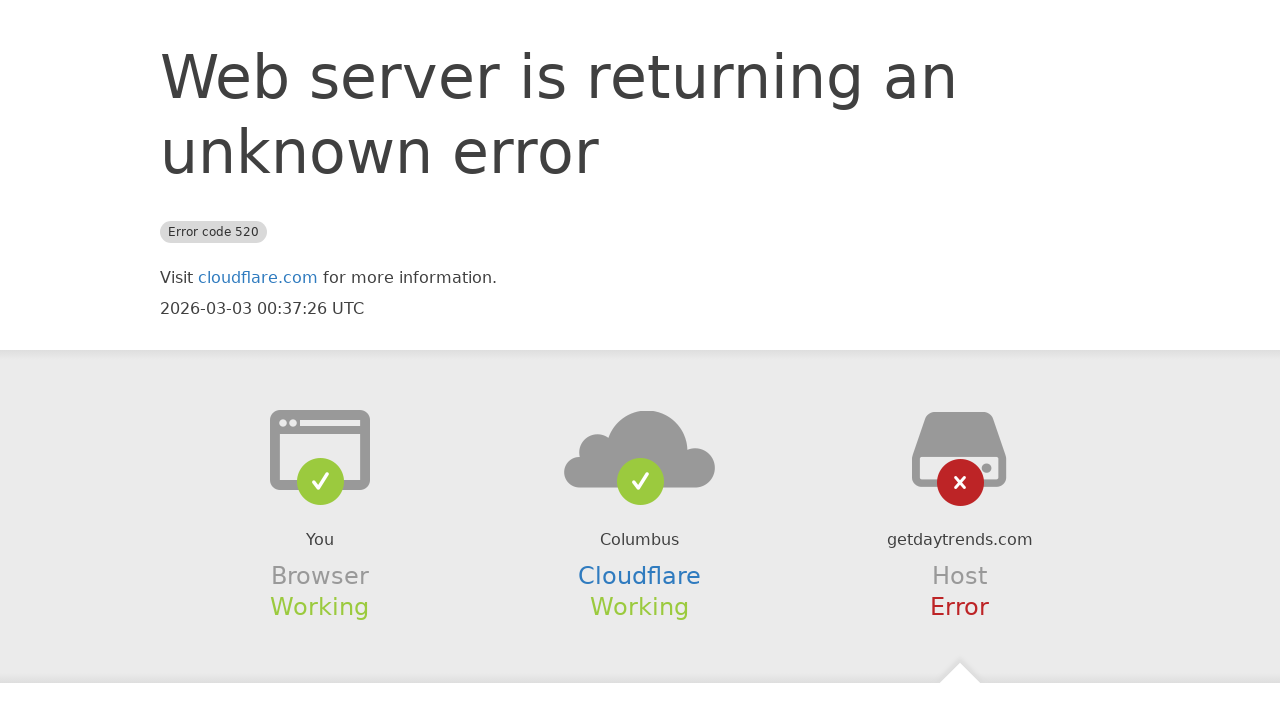